Tests AJAX functionality by clicking a button and waiting for dynamically loaded content to appear, including an h1 element and delayed h3 text.

Starting URL: https://v1.training-support.net/selenium/ajax

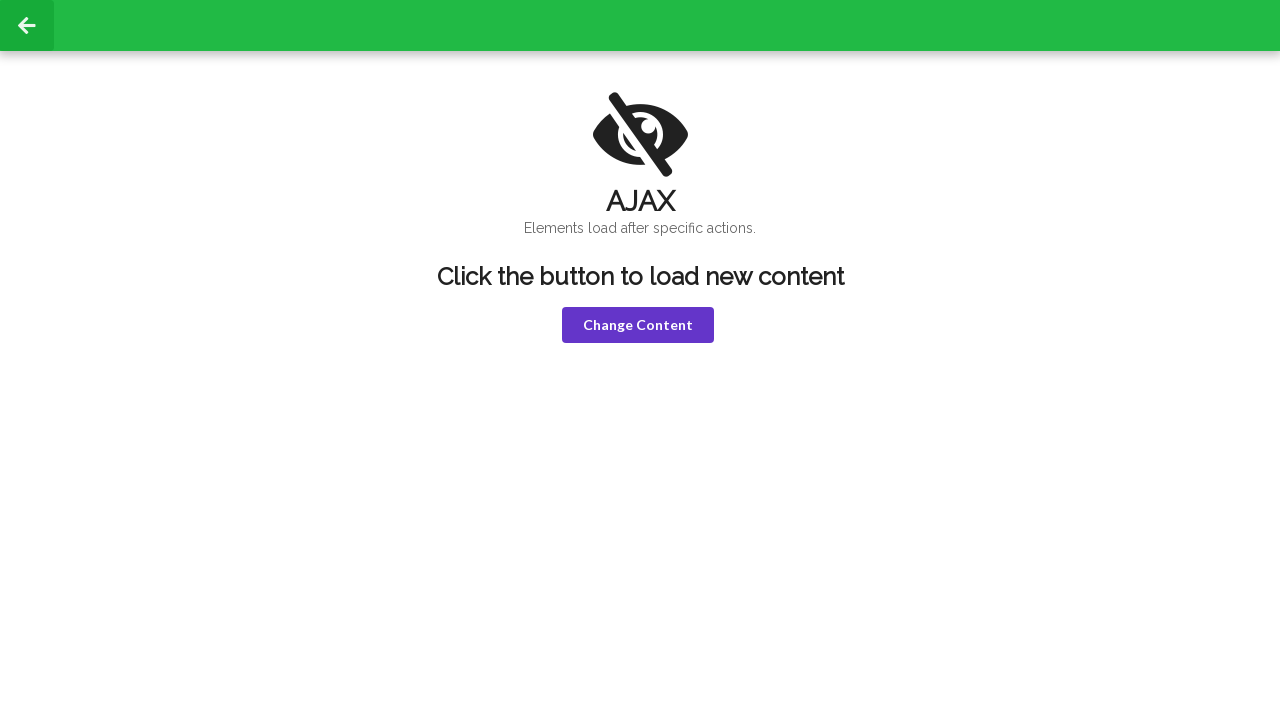

Clicked violet button to trigger AJAX load at (638, 325) on button.violet
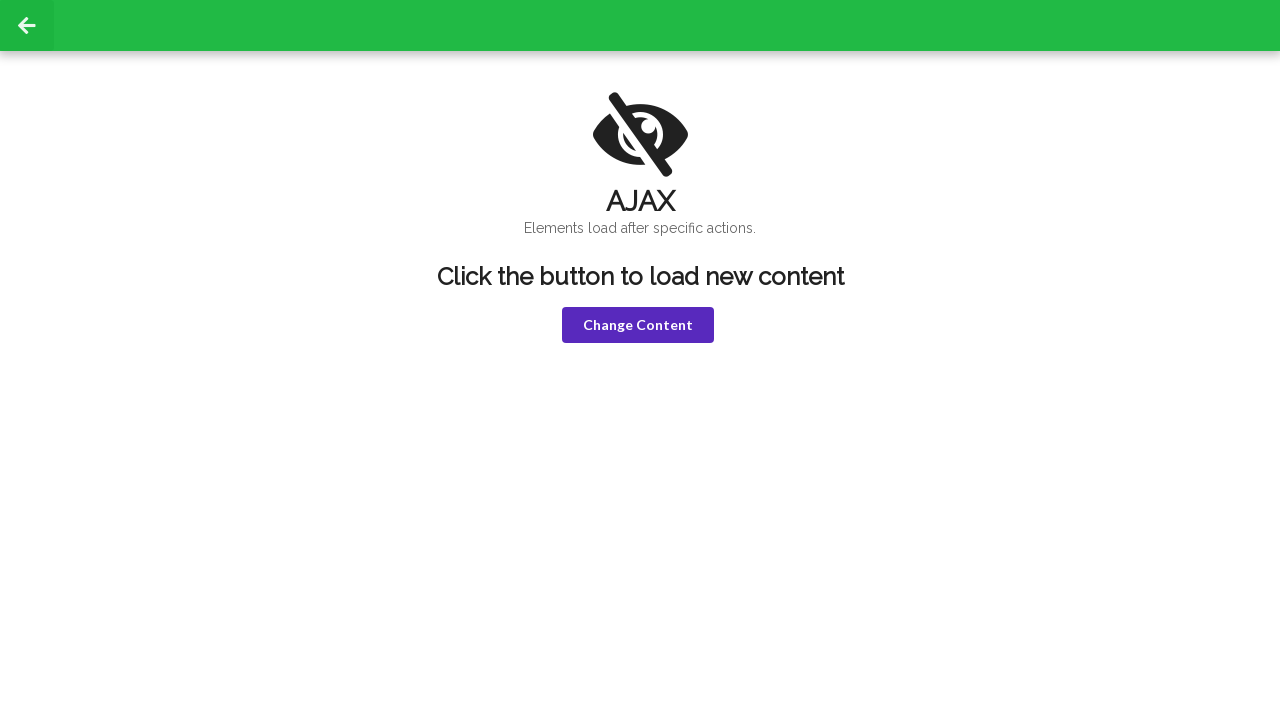

h1 element appeared after AJAX load
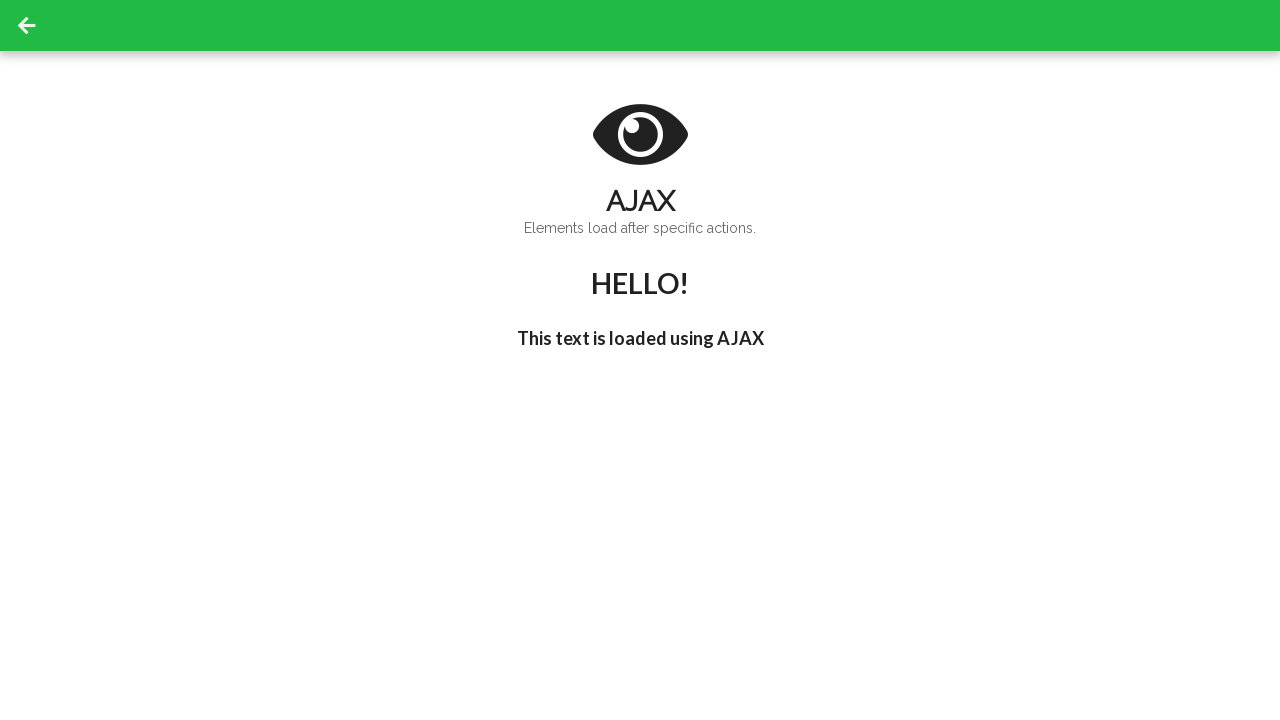

h3 element updated with delayed text 'I'm late!'
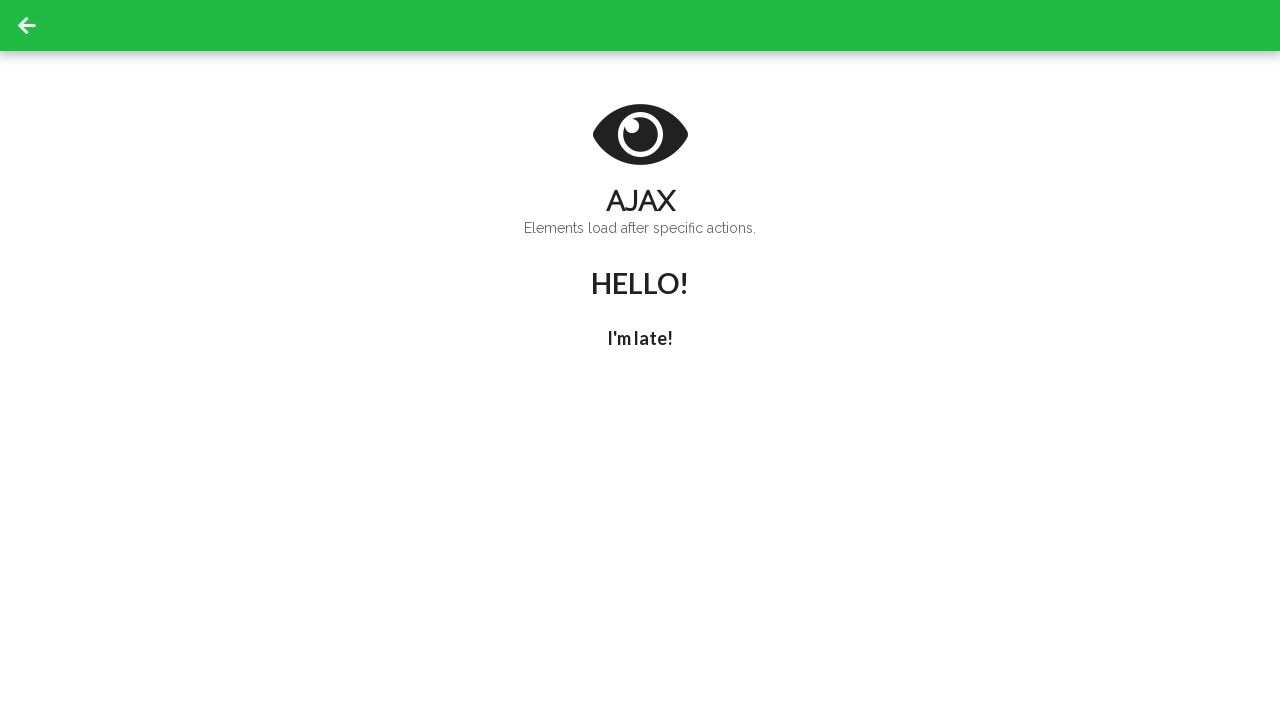

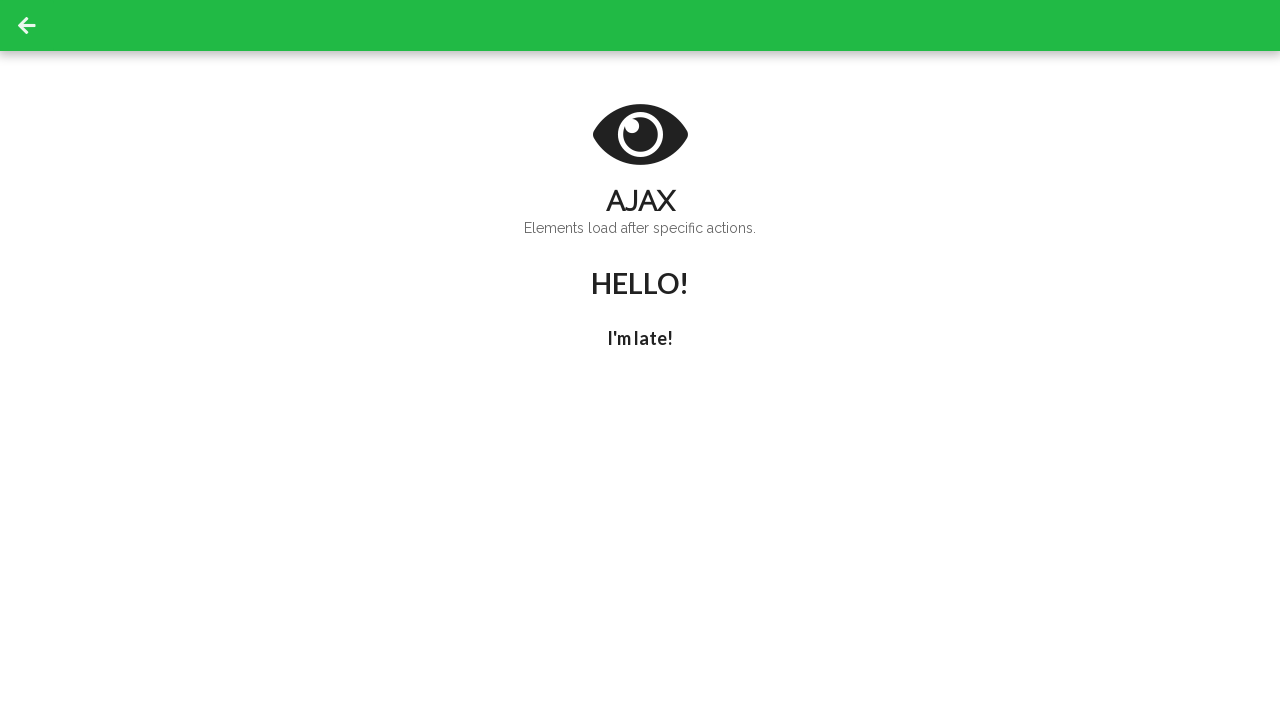